Tests that the complete all checkbox updates its state when individual items are completed or cleared.

Starting URL: https://demo.playwright.dev/todomvc

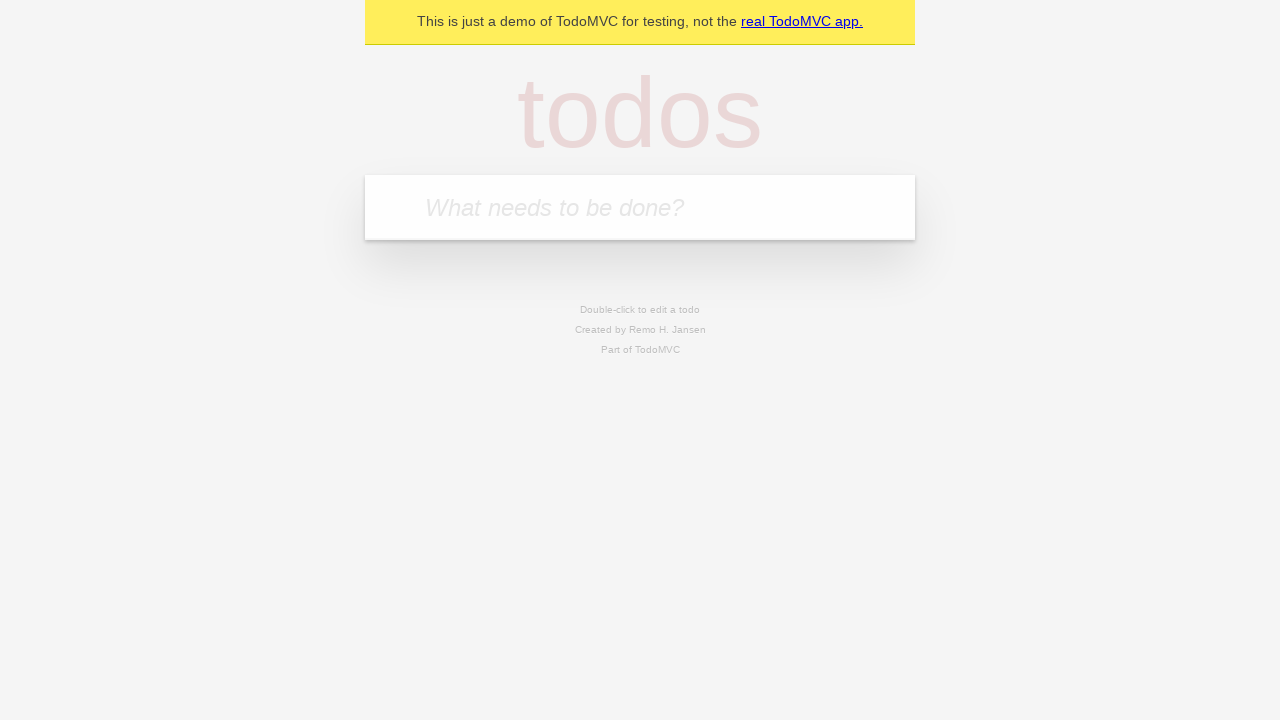

Filled todo input with 'buy some cheese' on internal:attr=[placeholder="What needs to be done?"i]
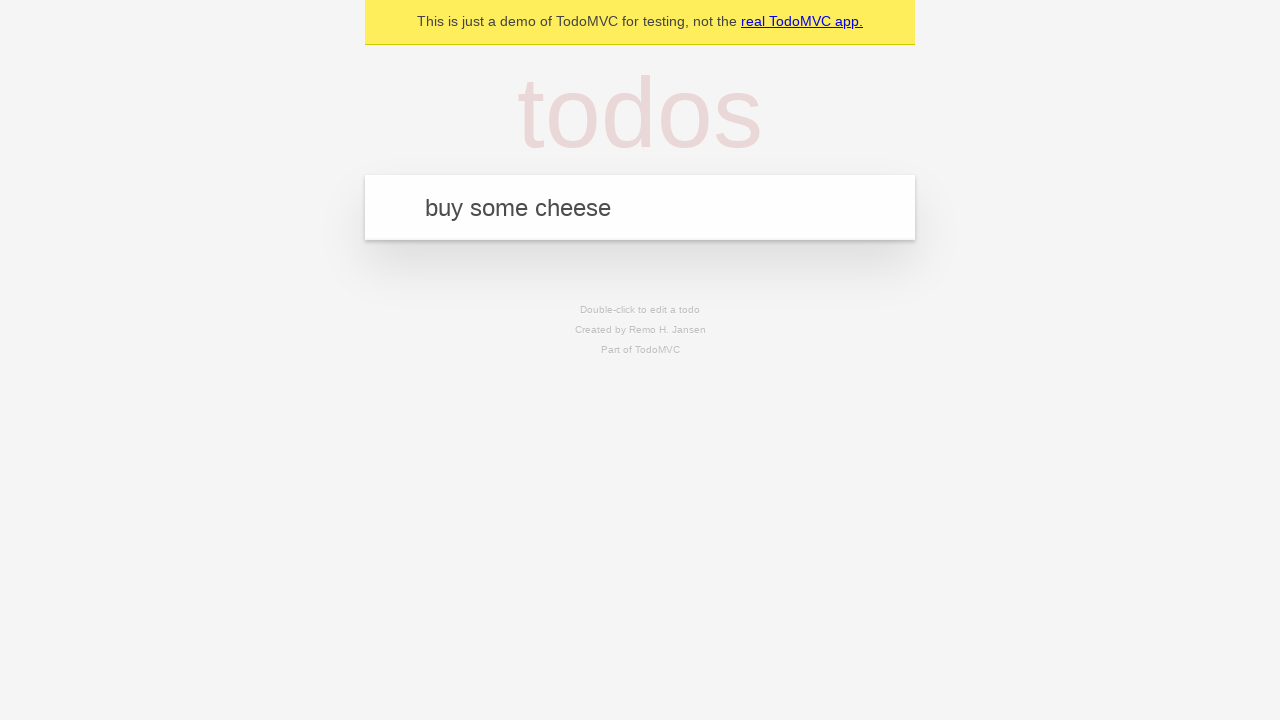

Pressed Enter to add first todo on internal:attr=[placeholder="What needs to be done?"i]
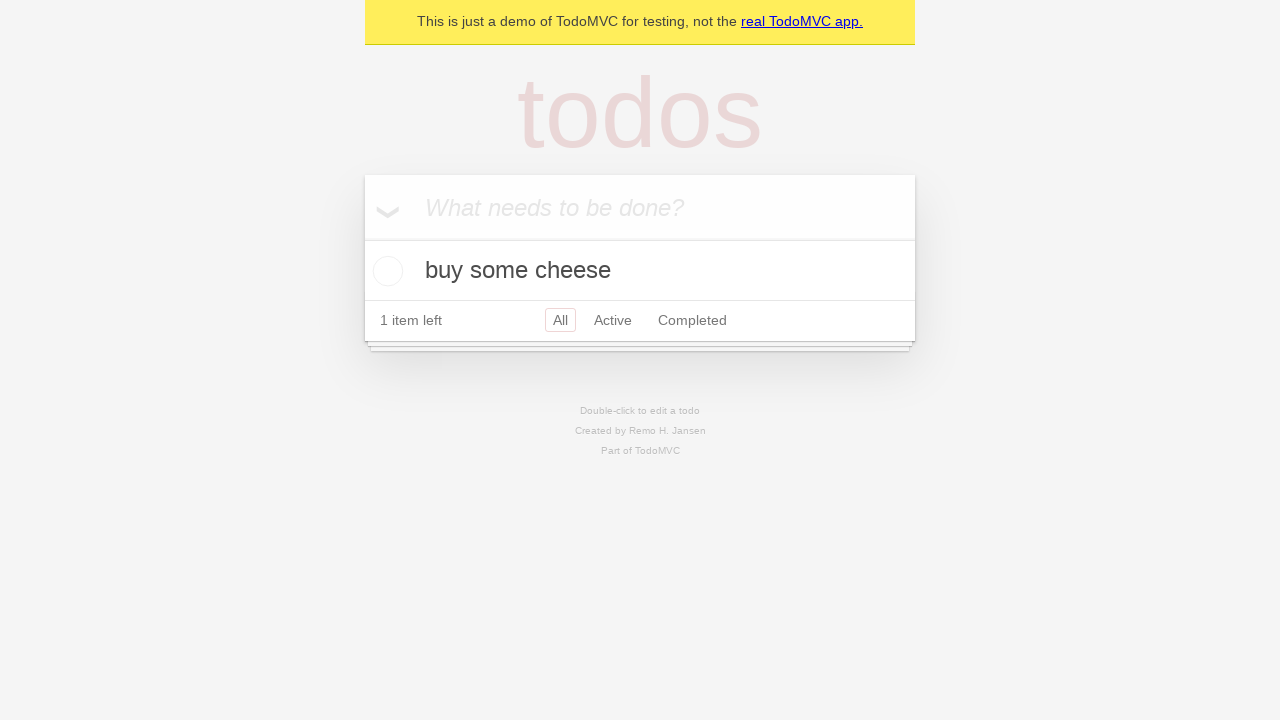

Filled todo input with 'feed the cat' on internal:attr=[placeholder="What needs to be done?"i]
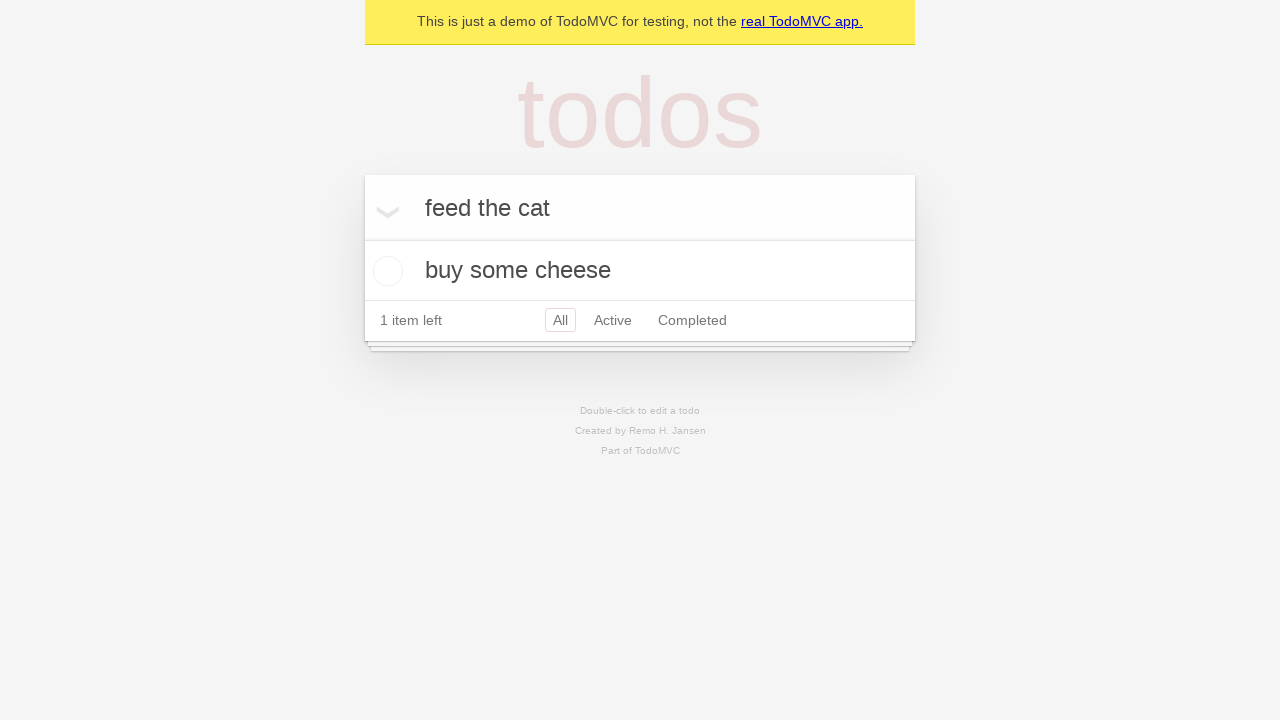

Pressed Enter to add second todo on internal:attr=[placeholder="What needs to be done?"i]
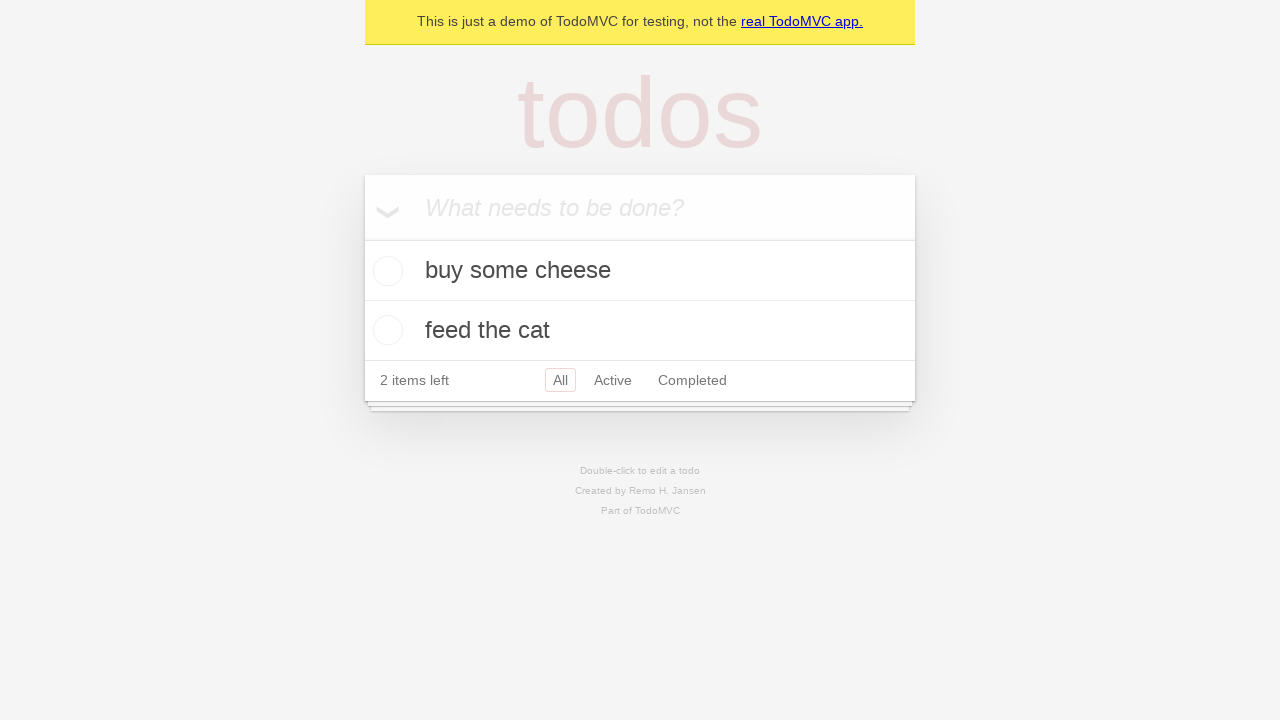

Filled todo input with 'book a doctors appointment' on internal:attr=[placeholder="What needs to be done?"i]
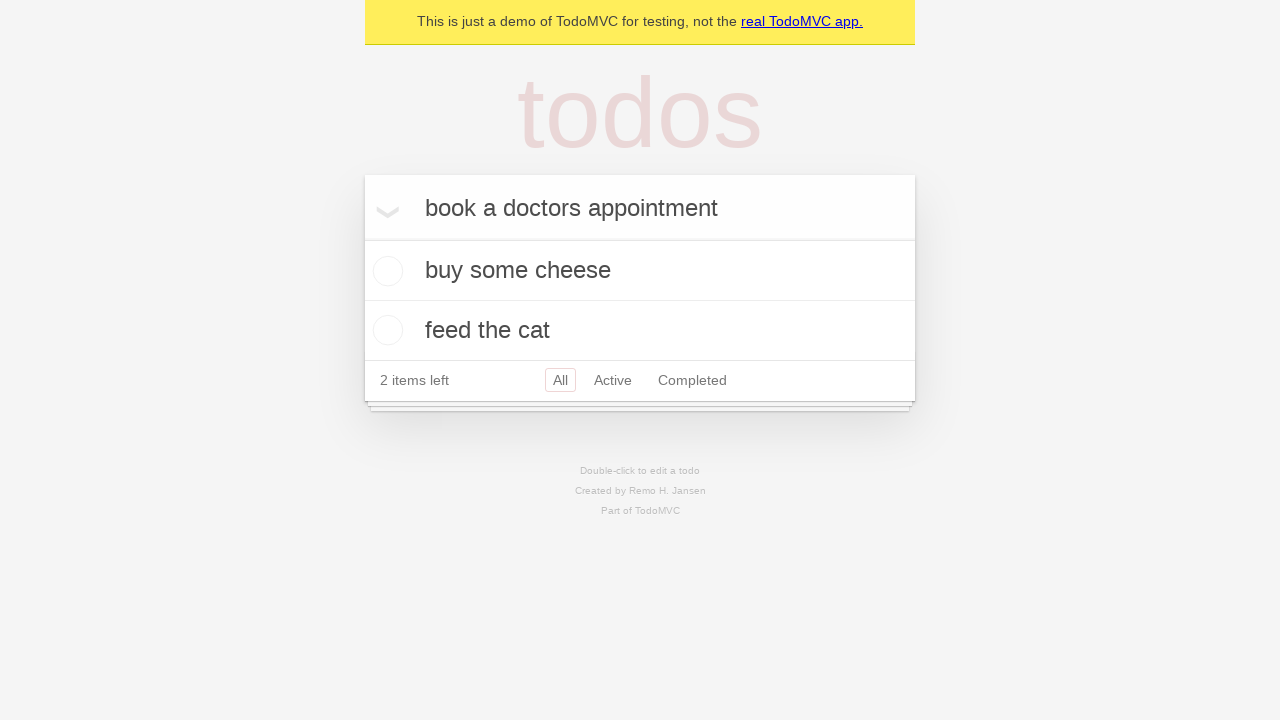

Pressed Enter to add third todo on internal:attr=[placeholder="What needs to be done?"i]
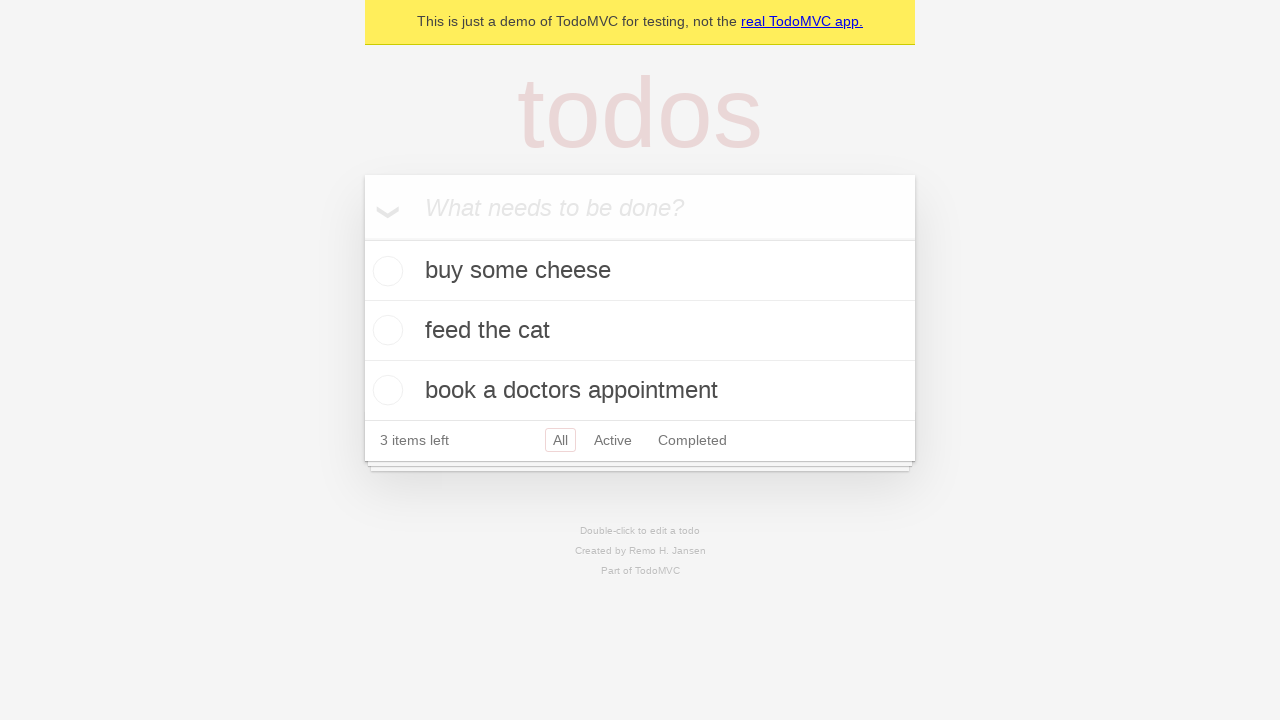

Clicked 'Mark all as complete' checkbox to check all items at (362, 238) on internal:label="Mark all as complete"i
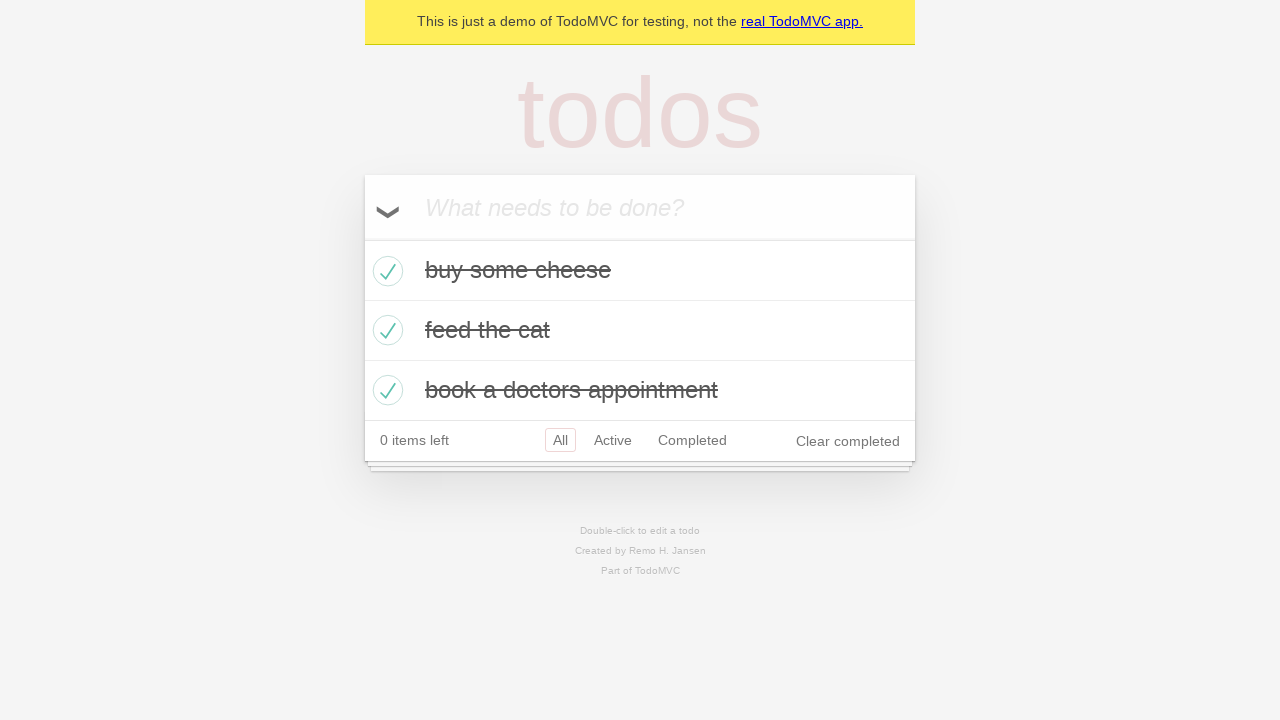

Unchecked the first todo item at (385, 271) on internal:testid=[data-testid="todo-item"s] >> nth=0 >> internal:role=checkbox
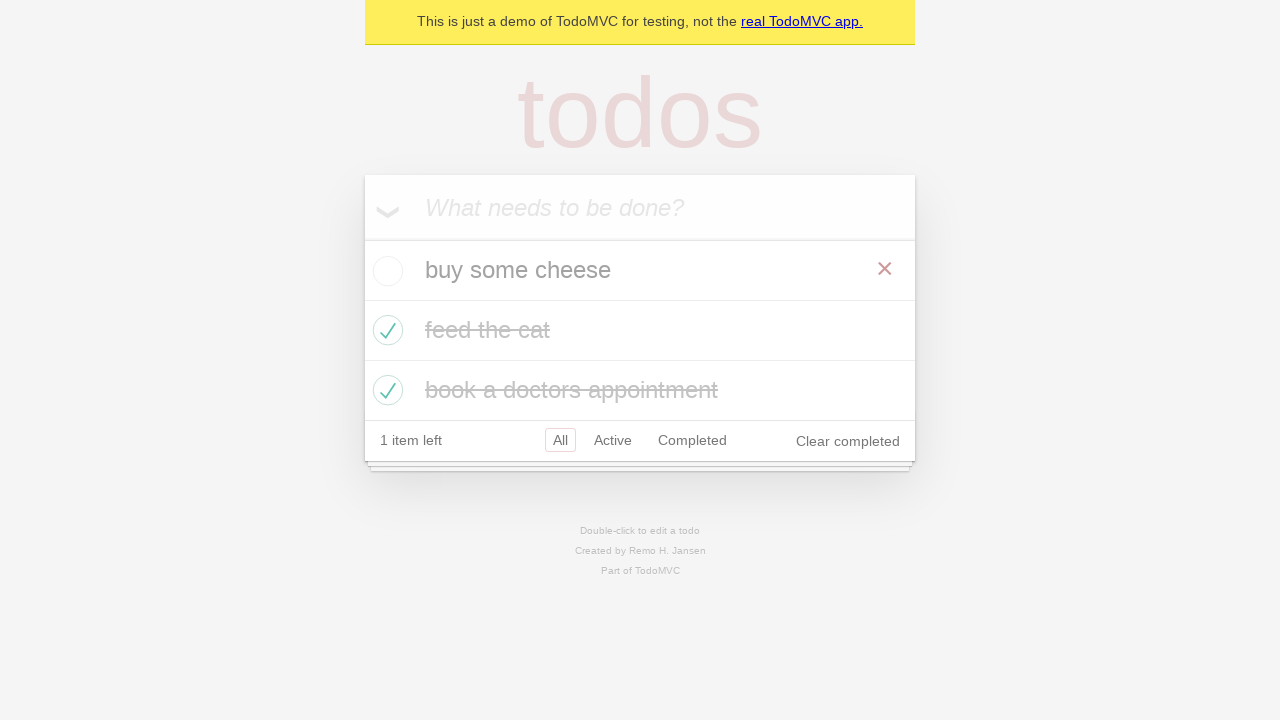

Re-checked the first todo item at (385, 271) on internal:testid=[data-testid="todo-item"s] >> nth=0 >> internal:role=checkbox
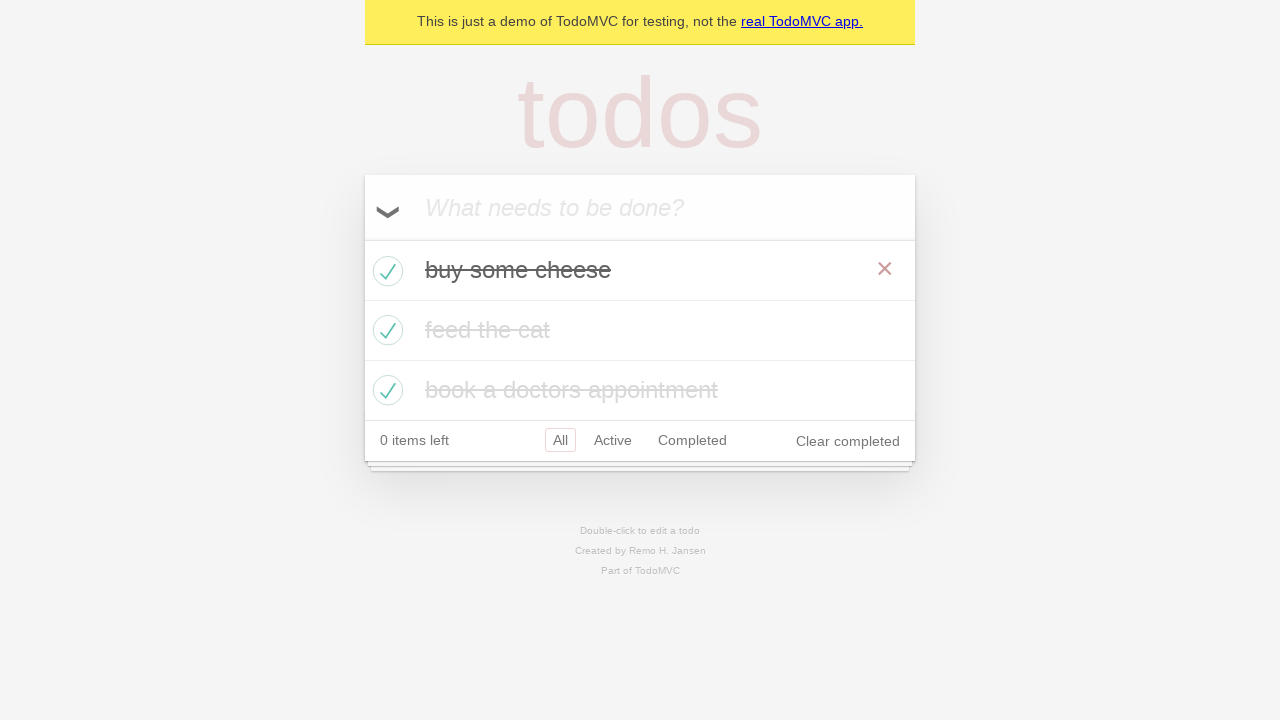

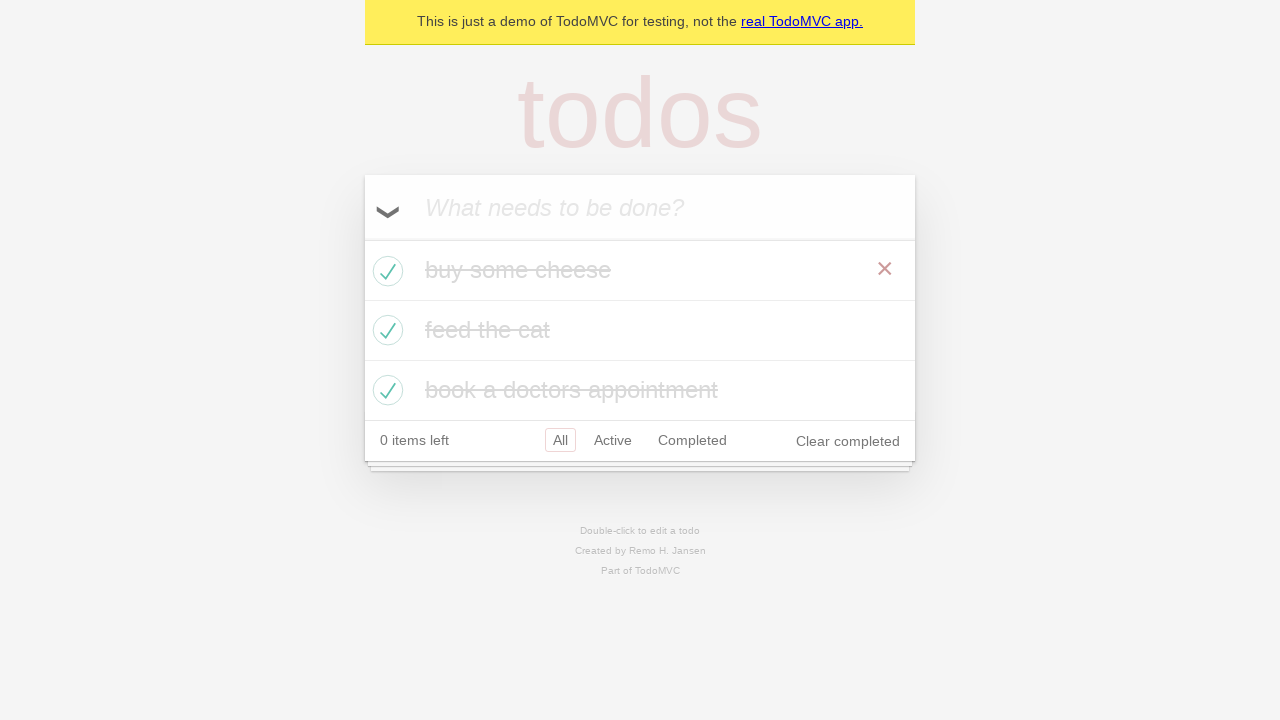